Tests the PAVE (Papillomavirus Episteme) database search functionality by selecting the "Genes and regions" database filter, filtering by "Homo sapiens (Human)" host species, and searching for "HPV L1" keyword.

Starting URL: https://pave.niaid.nih.gov/search/search_database

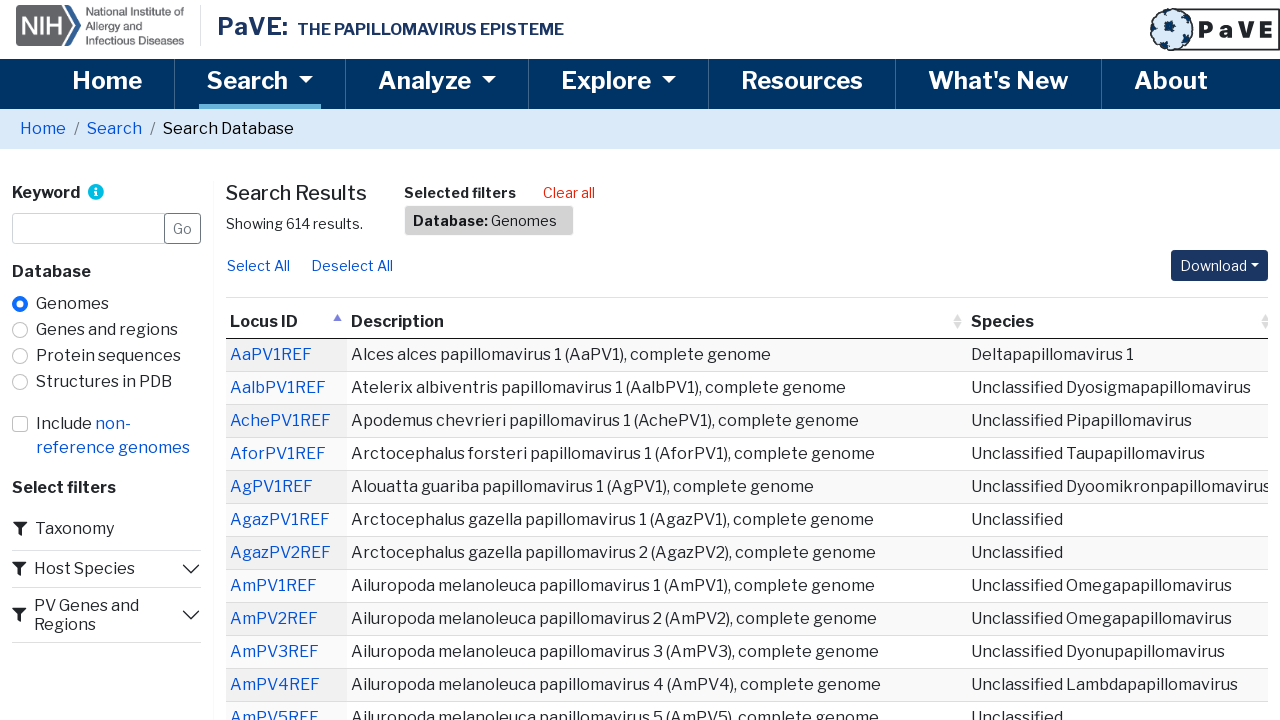

Clicked 'Genes and regions' database option at (20, 330) on #region_search
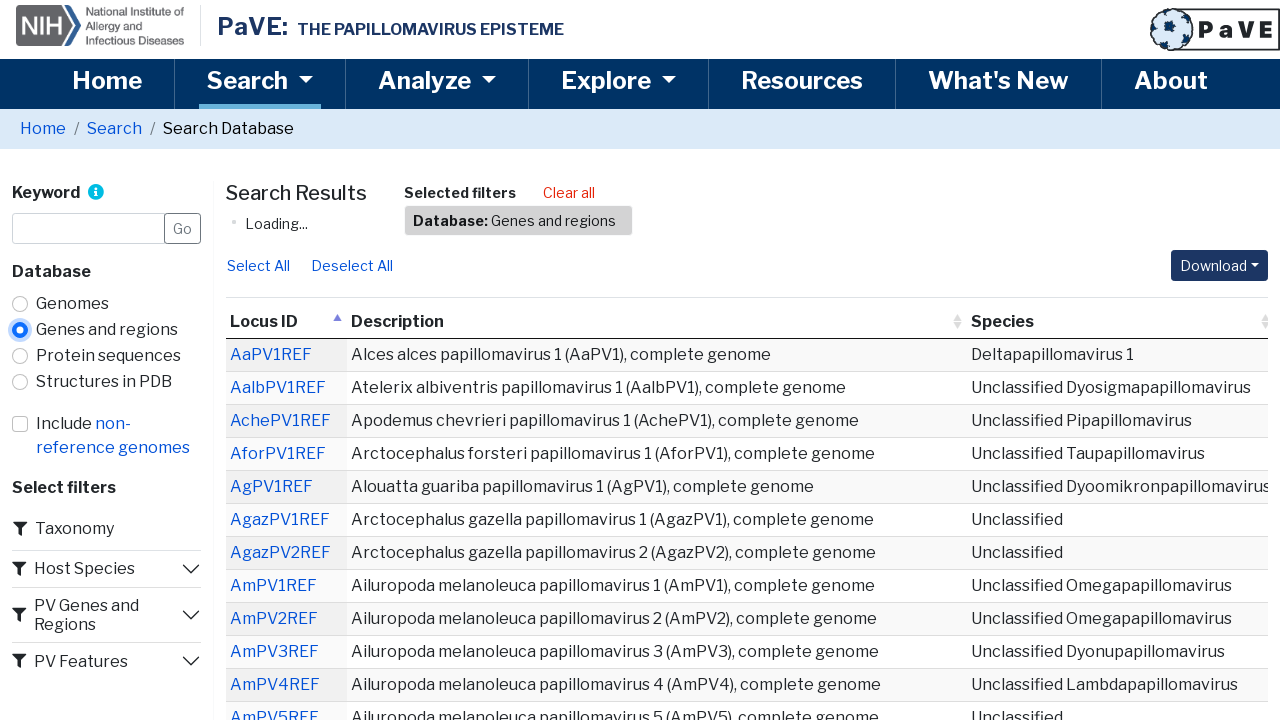

Clicked 'Host Species' filter button to expand at (107, 569) on button[data-bs-target="#collapse-host-filter"]
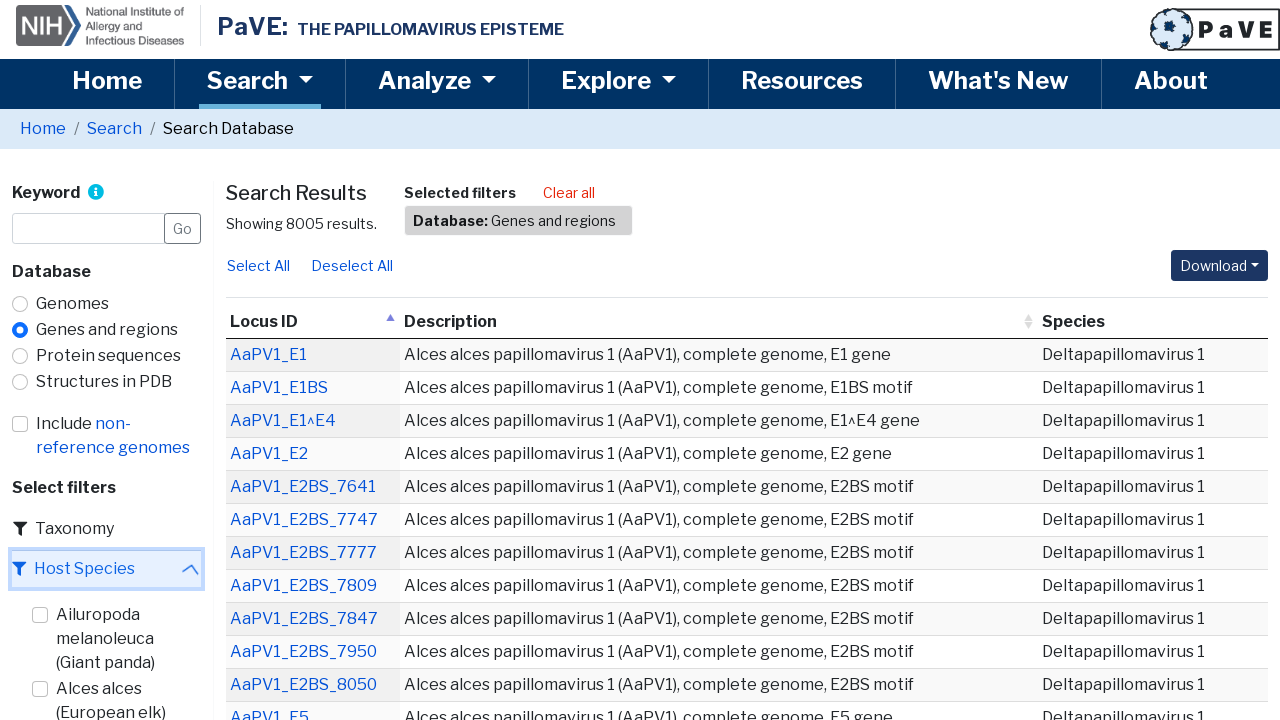

Host Species filter panel expanded and 'Homo sapiens (Human)' option became visible
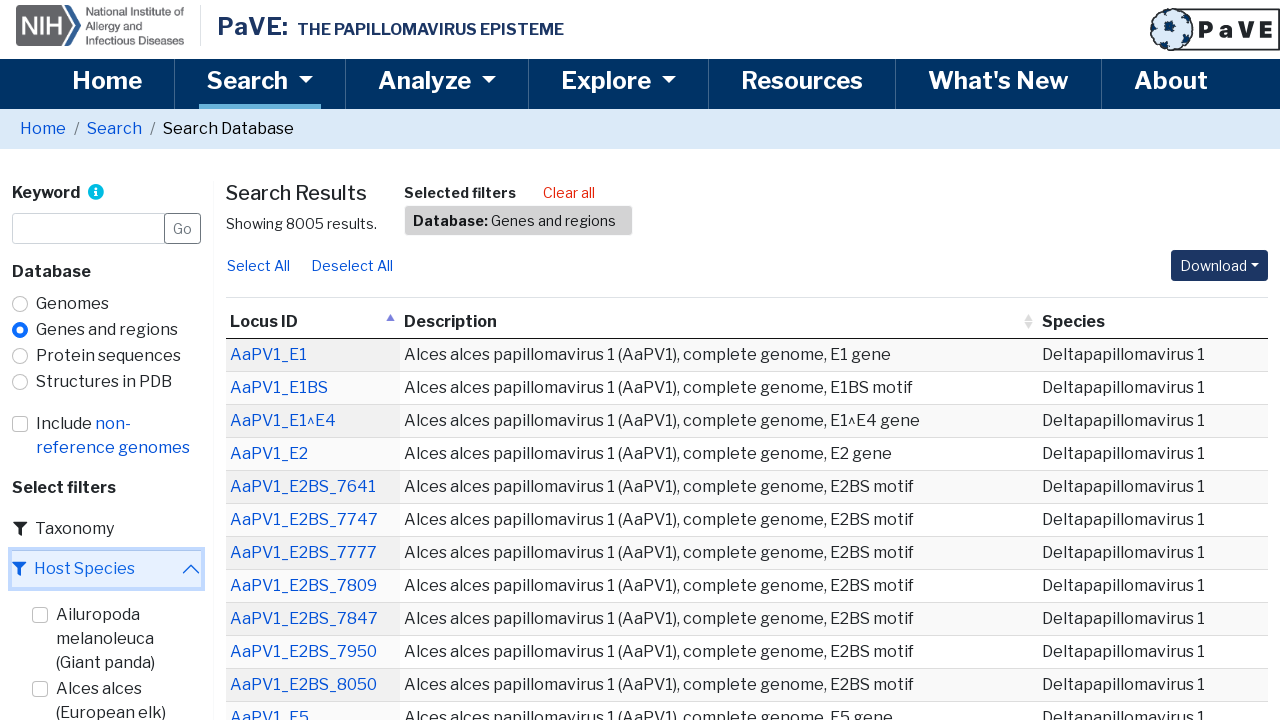

Selected 'Homo sapiens (Human)' host species filter at (40, 361) on input[value="Homo sapiens (Human)"]
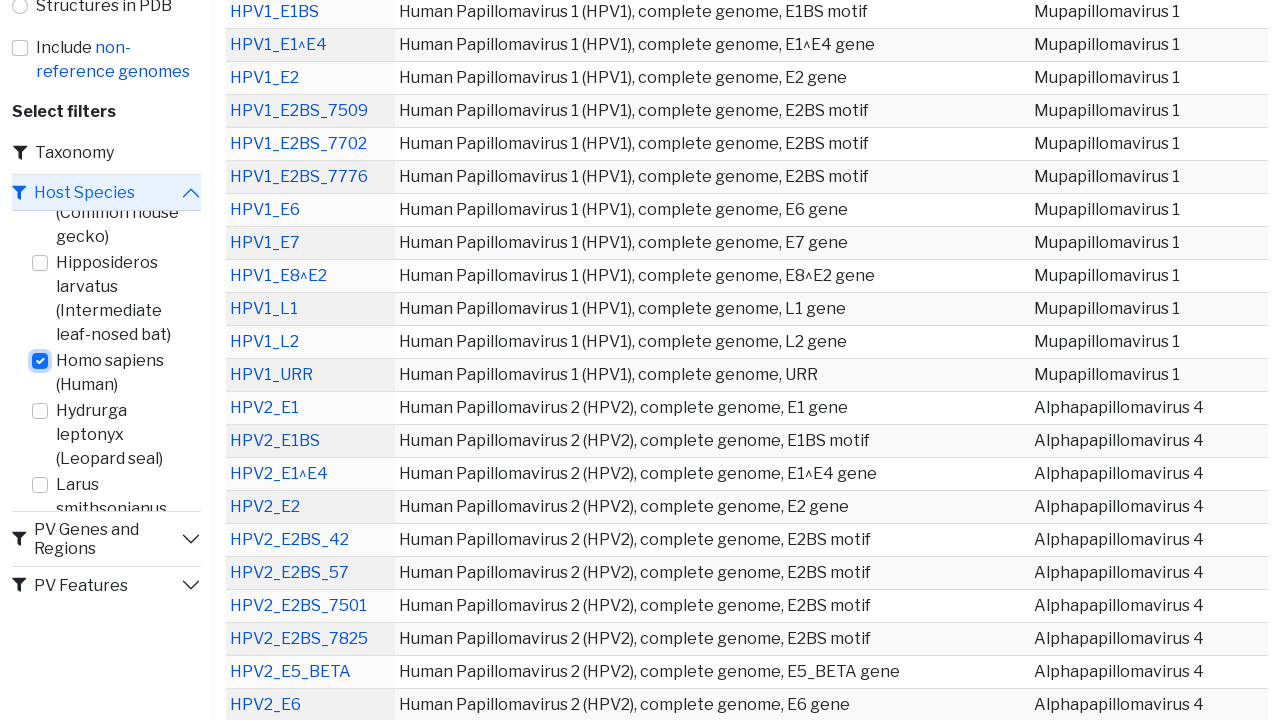

Filled keyword search field with 'HPV L1' on #search-inp
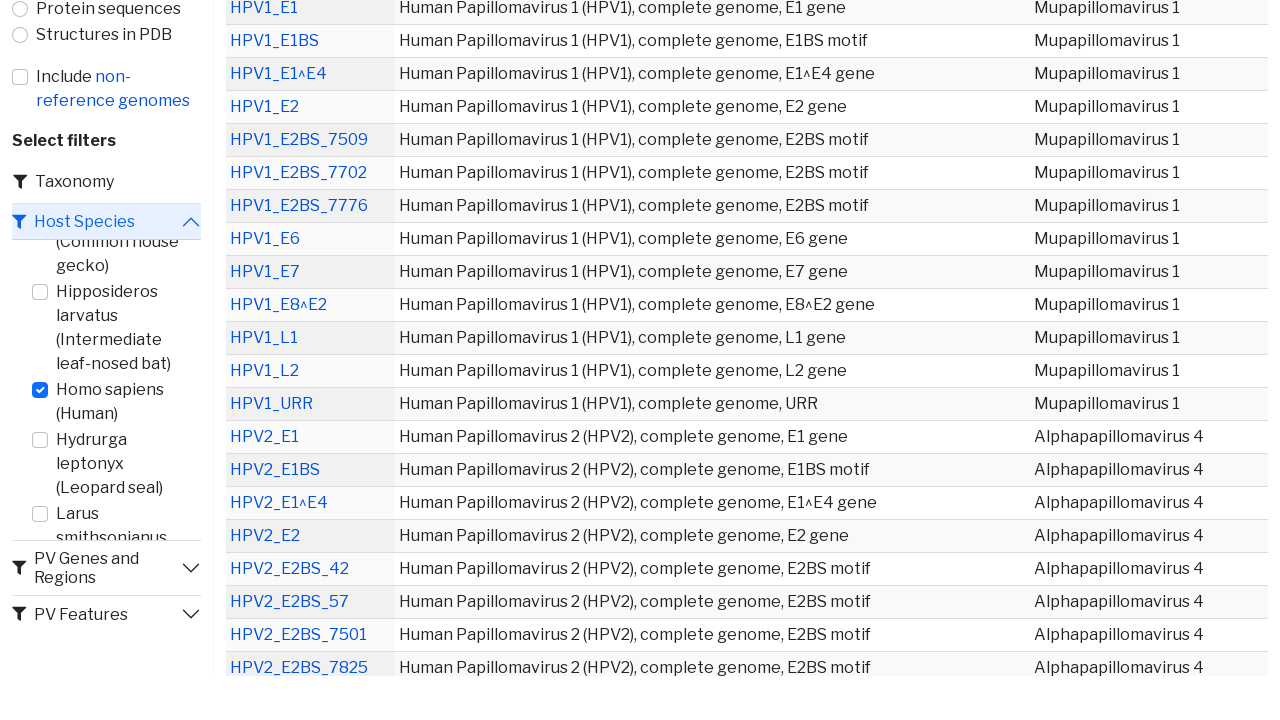

Clicked GO button to submit search at (183, 16) on #keyword_submit
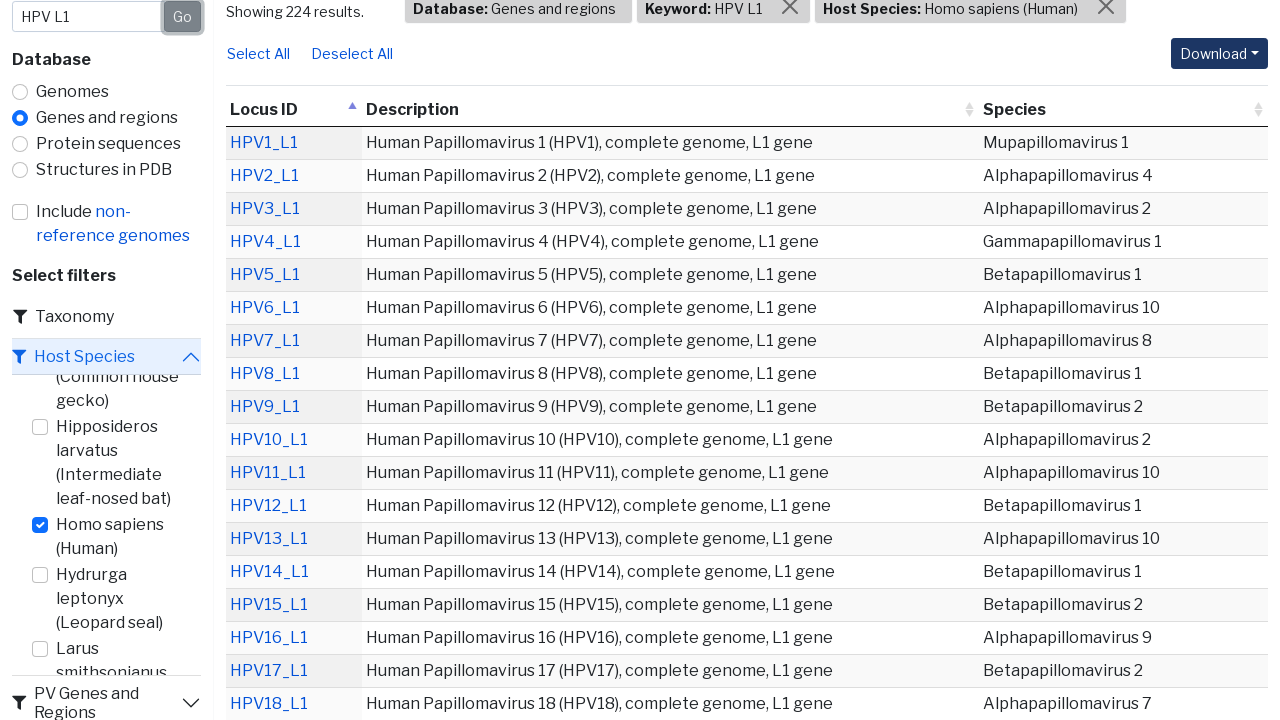

Search results loaded successfully
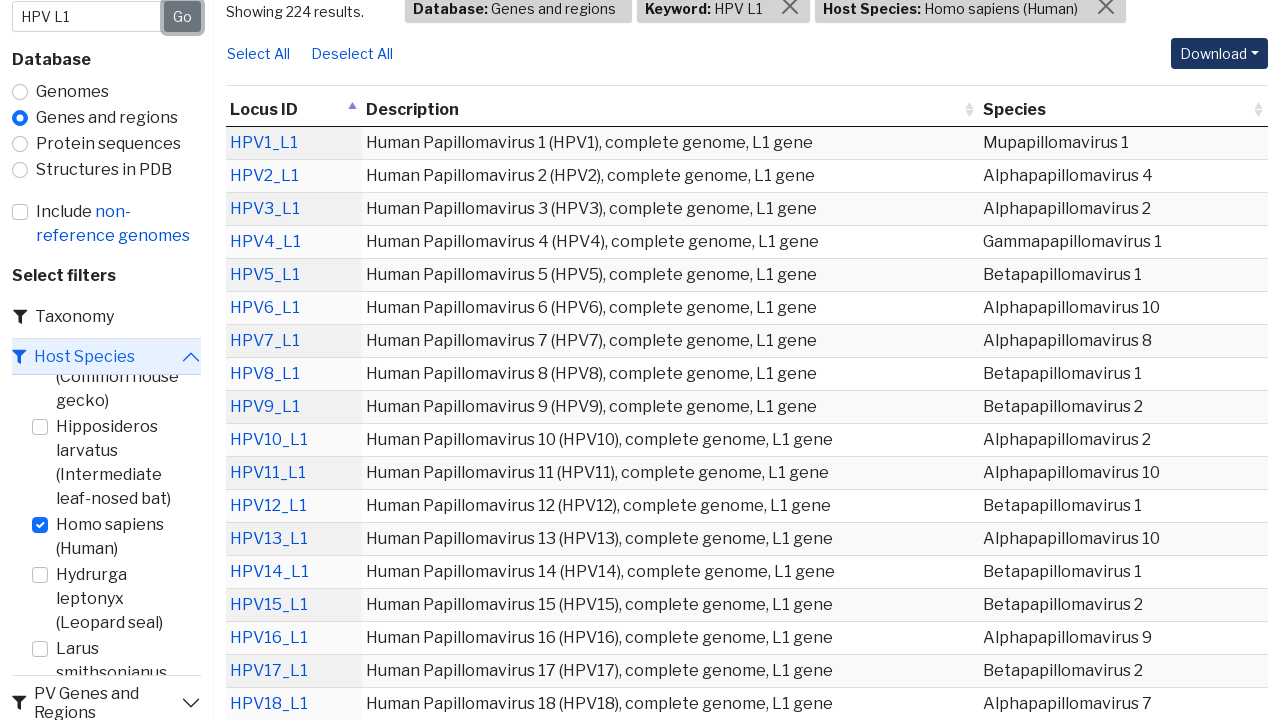

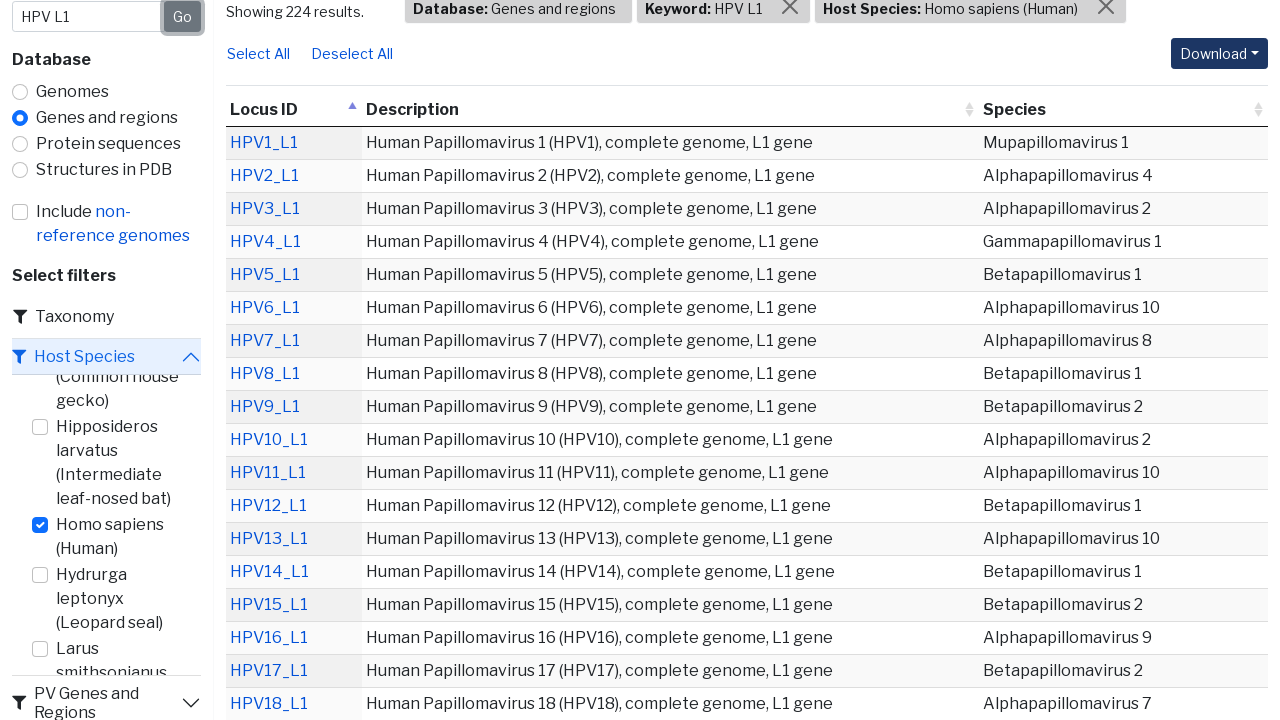